Tests that a todo item is removed when edited to an empty string

Starting URL: https://demo.playwright.dev/todomvc

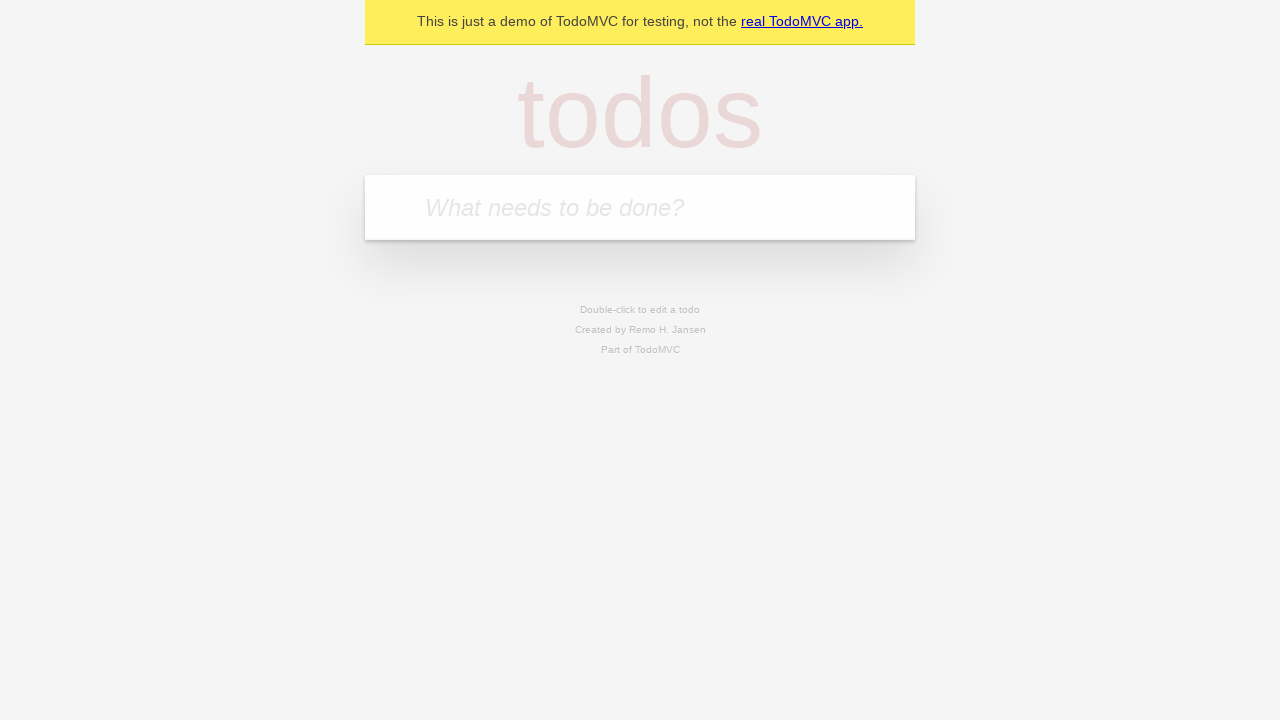

Filled first todo with 'buy some cheese' on internal:attr=[placeholder="What needs to be done?"i]
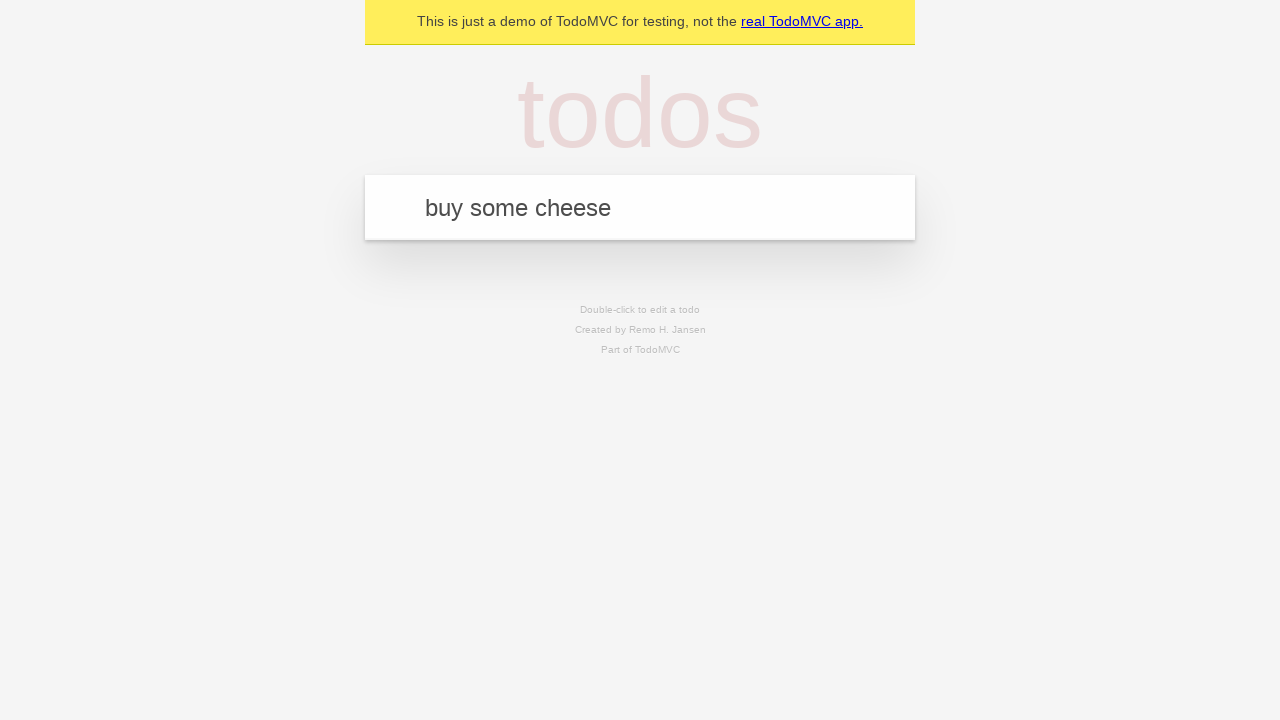

Pressed Enter to add first todo item on internal:attr=[placeholder="What needs to be done?"i]
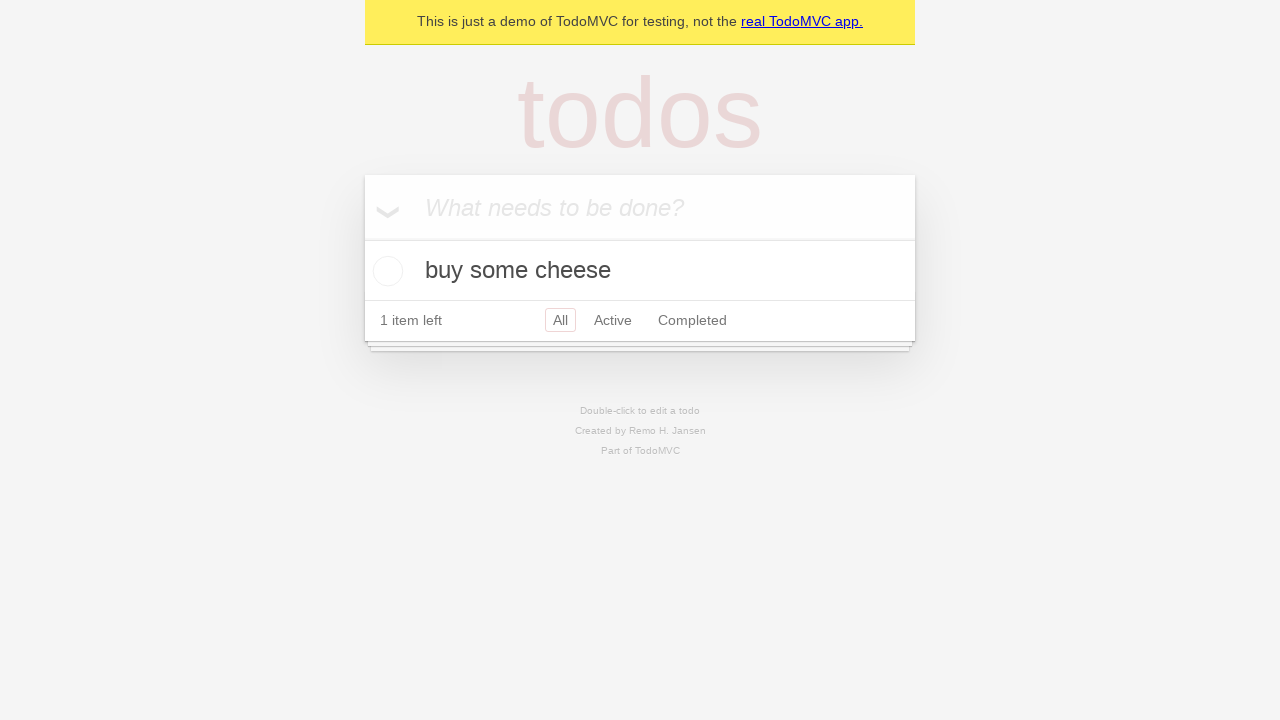

Filled second todo with 'feed the cat' on internal:attr=[placeholder="What needs to be done?"i]
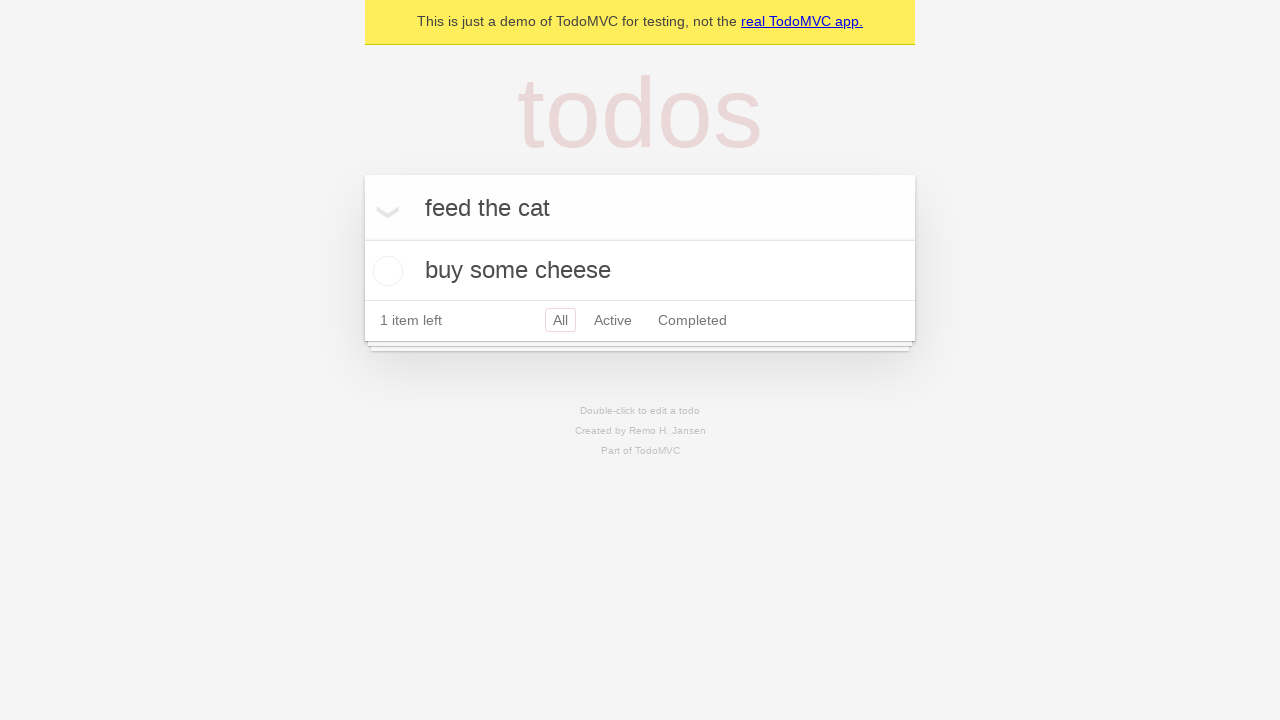

Pressed Enter to add second todo item on internal:attr=[placeholder="What needs to be done?"i]
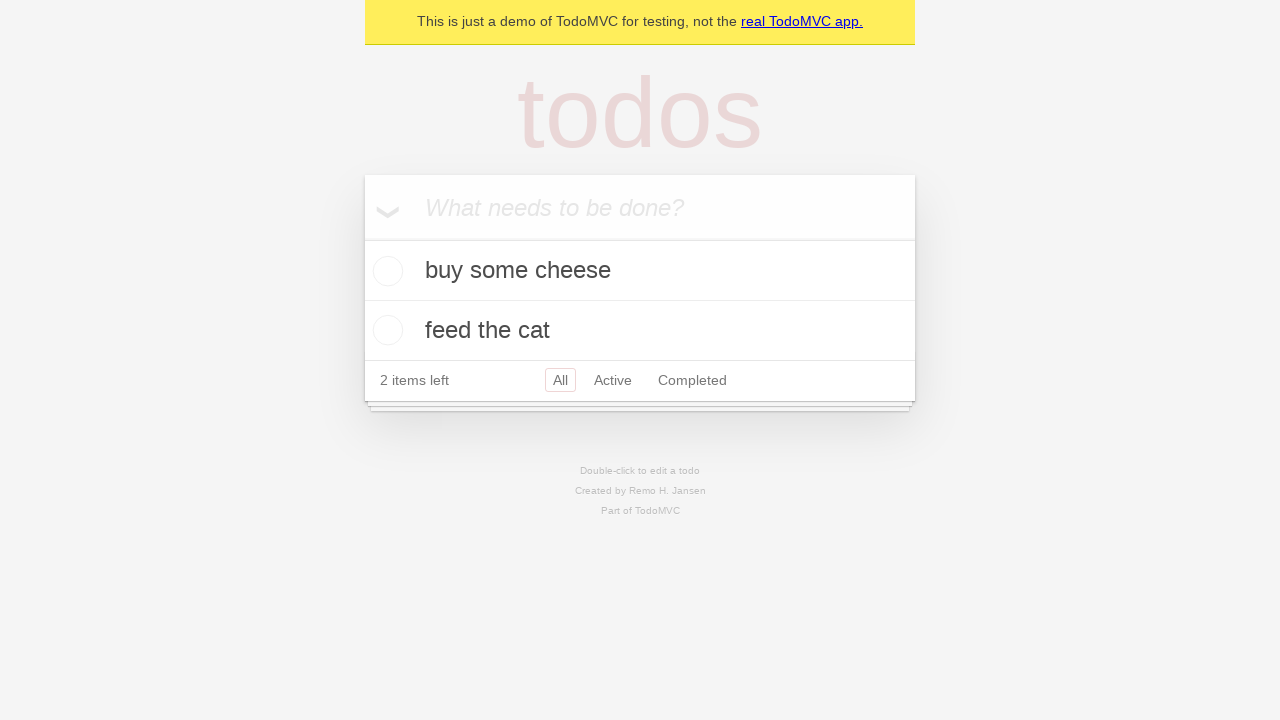

Filled third todo with 'book a doctors appointment' on internal:attr=[placeholder="What needs to be done?"i]
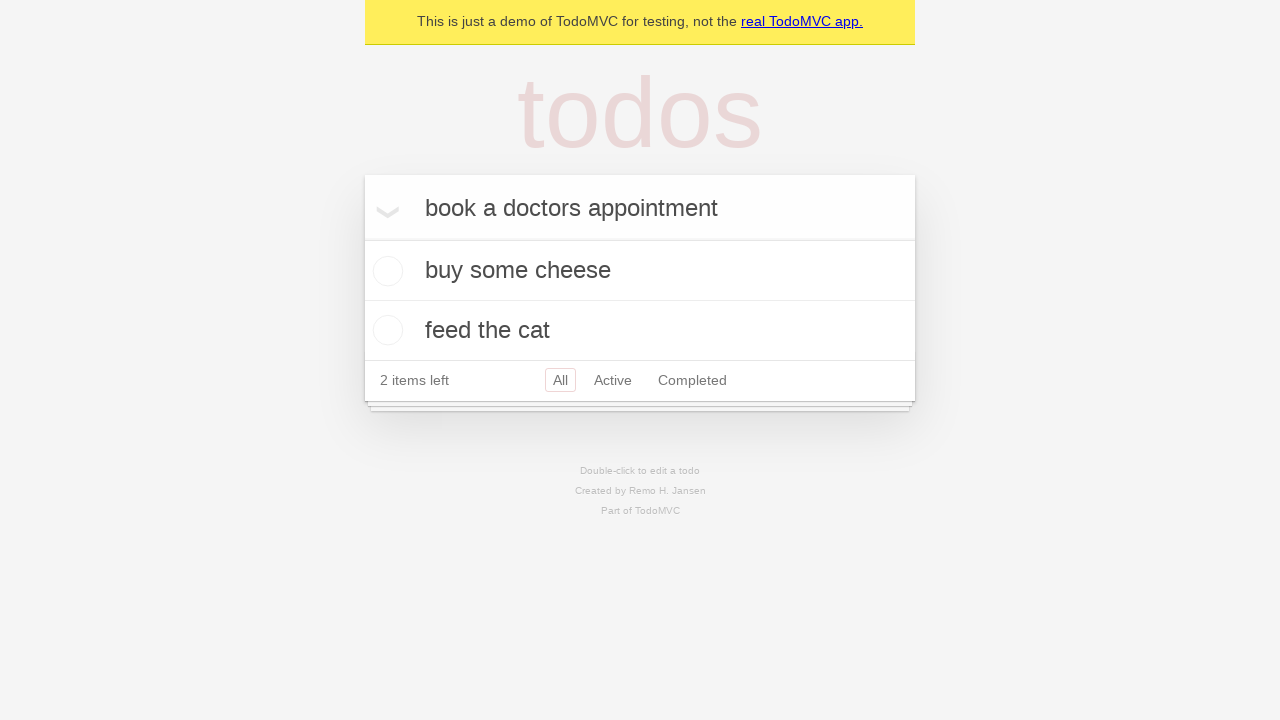

Pressed Enter to add third todo item on internal:attr=[placeholder="What needs to be done?"i]
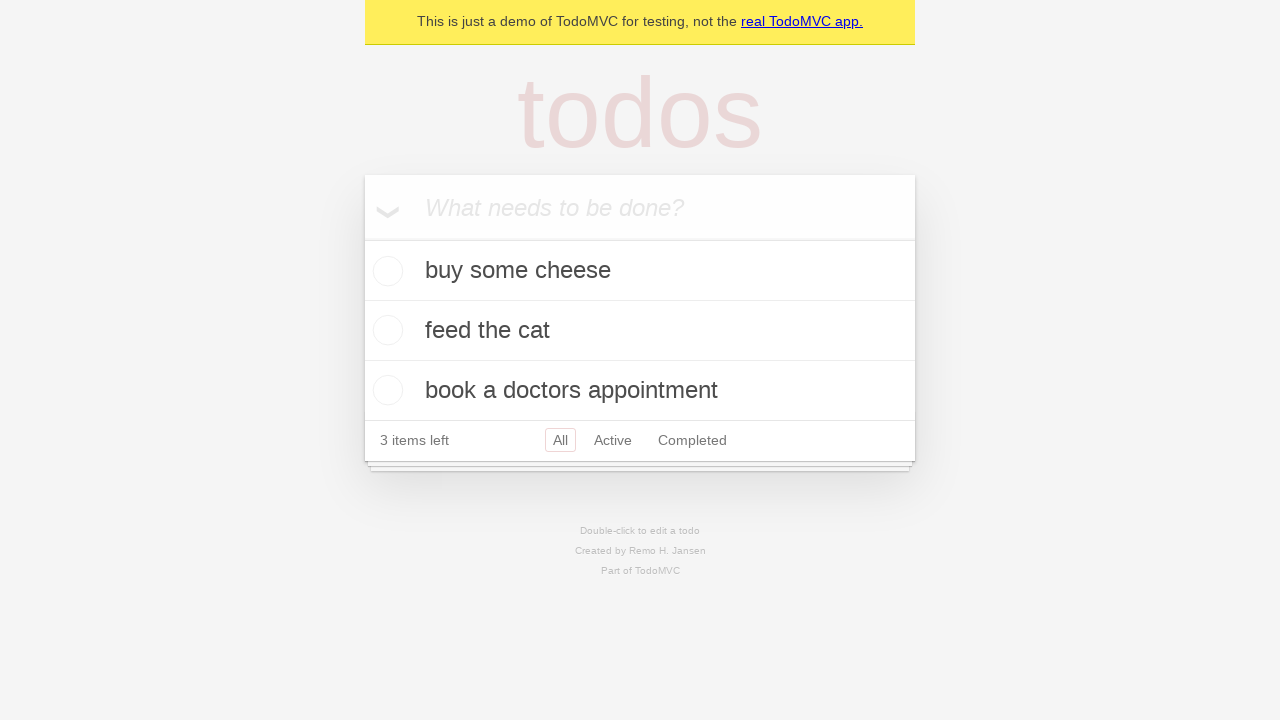

Double-clicked second todo item to enter edit mode at (640, 331) on internal:testid=[data-testid="todo-item"s] >> nth=1
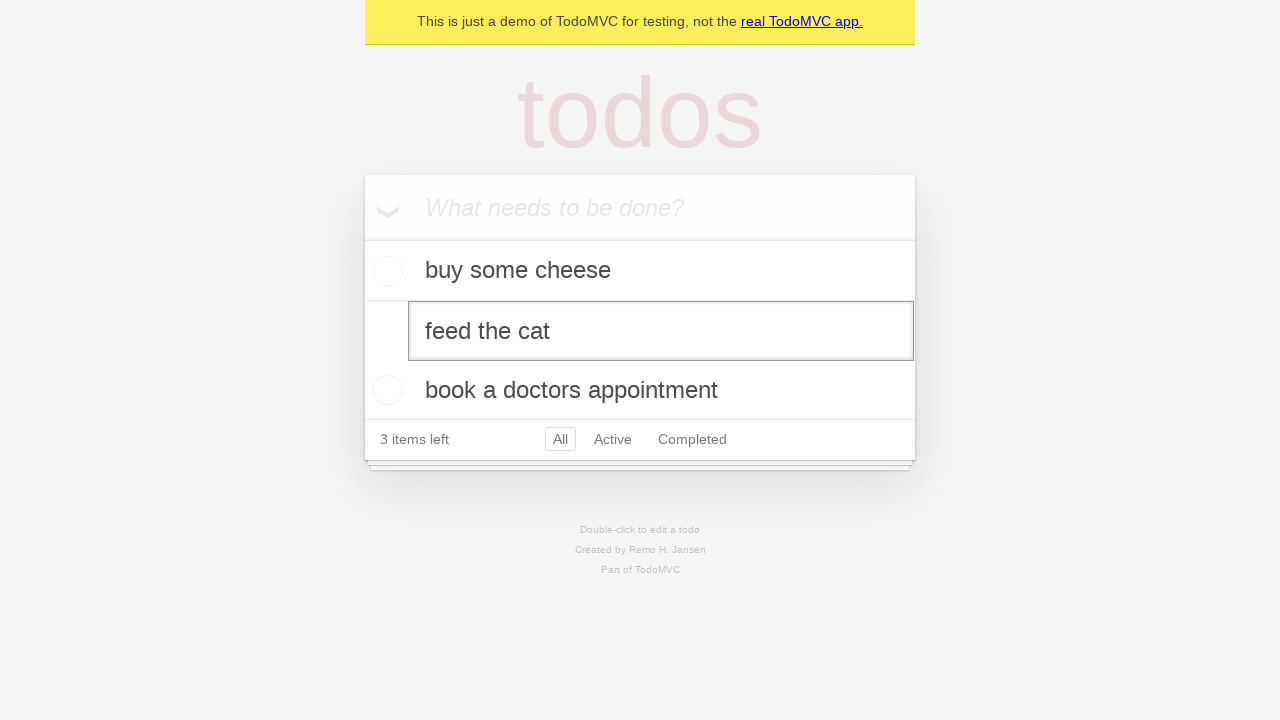

Cleared text from edit field by filling with empty string on internal:testid=[data-testid="todo-item"s] >> nth=1 >> internal:role=textbox[nam
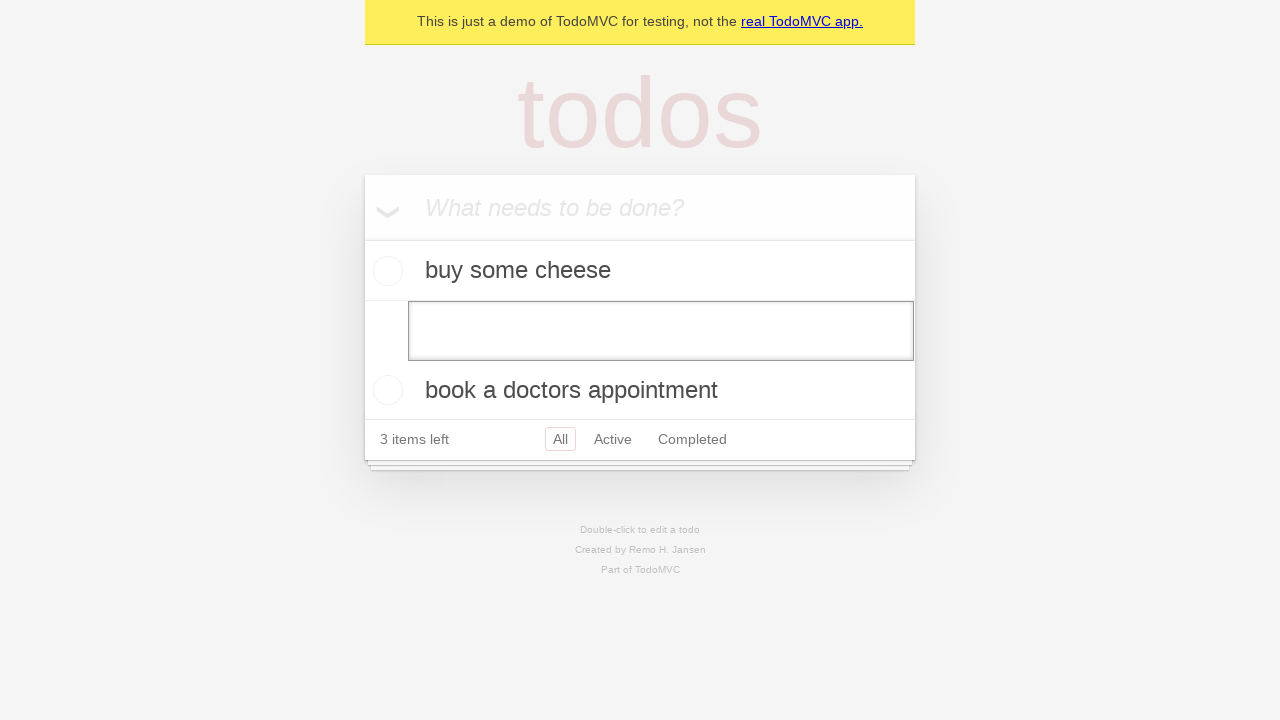

Pressed Enter to confirm empty edit and remove todo item on internal:testid=[data-testid="todo-item"s] >> nth=1 >> internal:role=textbox[nam
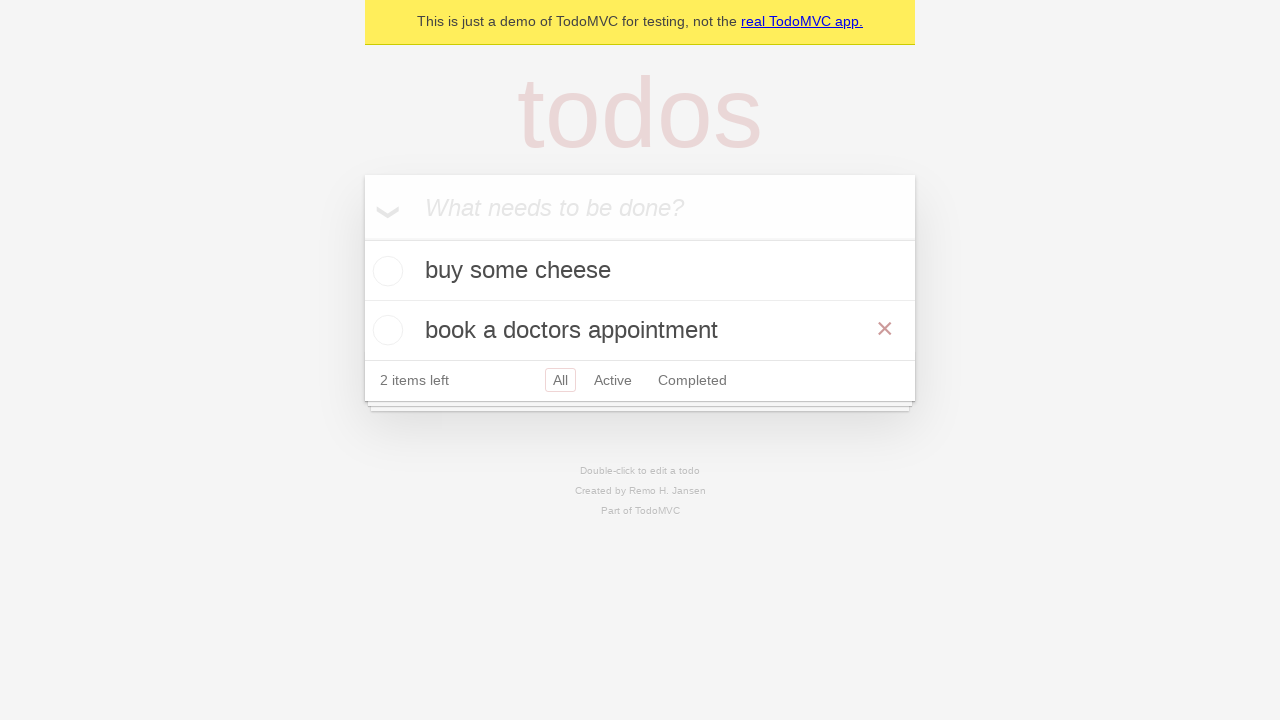

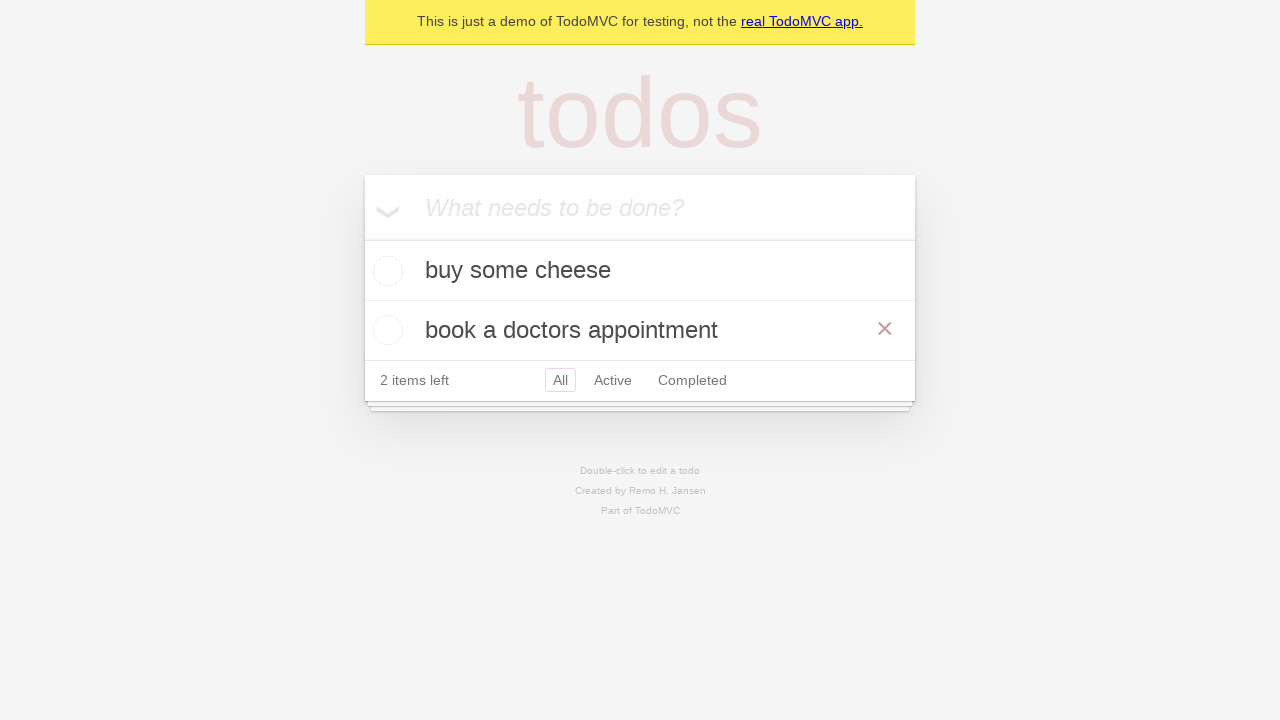